Tests form submission on the Brazilian DATASUS health data portal by selecting dropdown options for row, column, and measure fields, then clicking the submit button to open results in a new window and switching to that window.

Starting URL: http://tabnet.datasus.gov.br/cgi/dhdat.exe?bd_pni/cpnibr.def

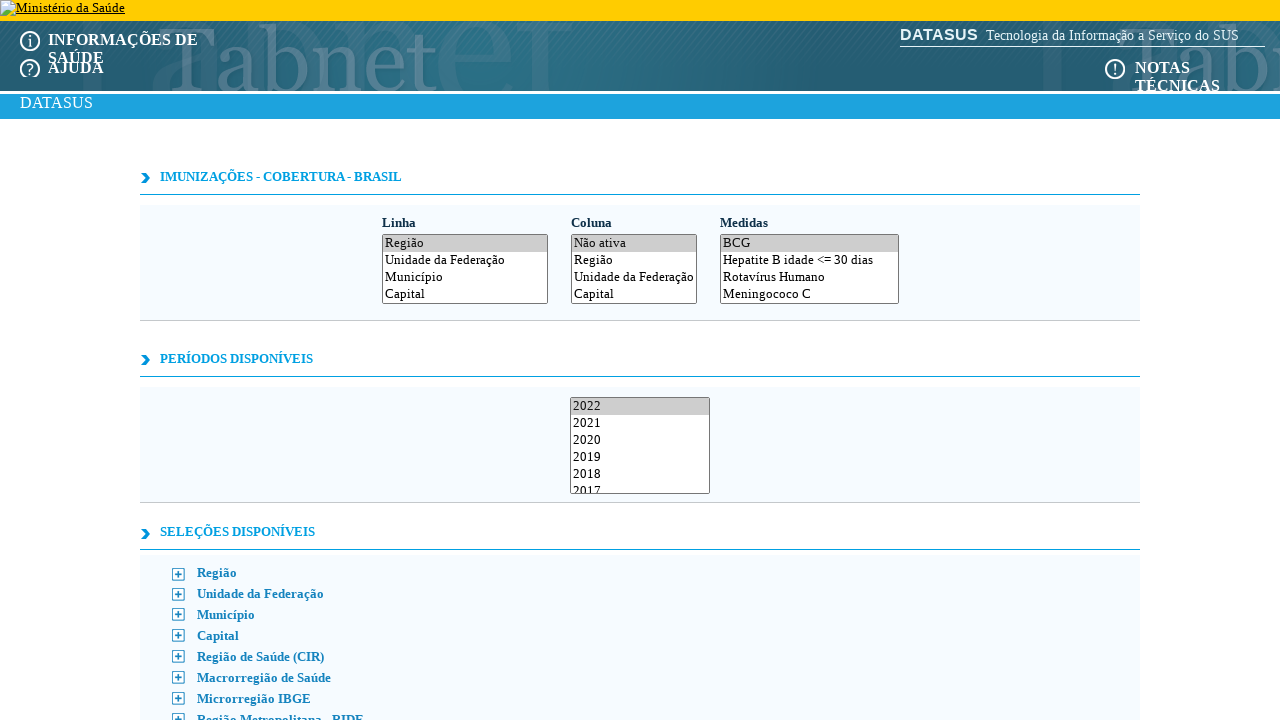

Selected 3rd option from Linha (Row) dropdown at (464, 278) on xpath=/html/body/center[2]/div[@class='container']/form/div[@class='borda']/div[
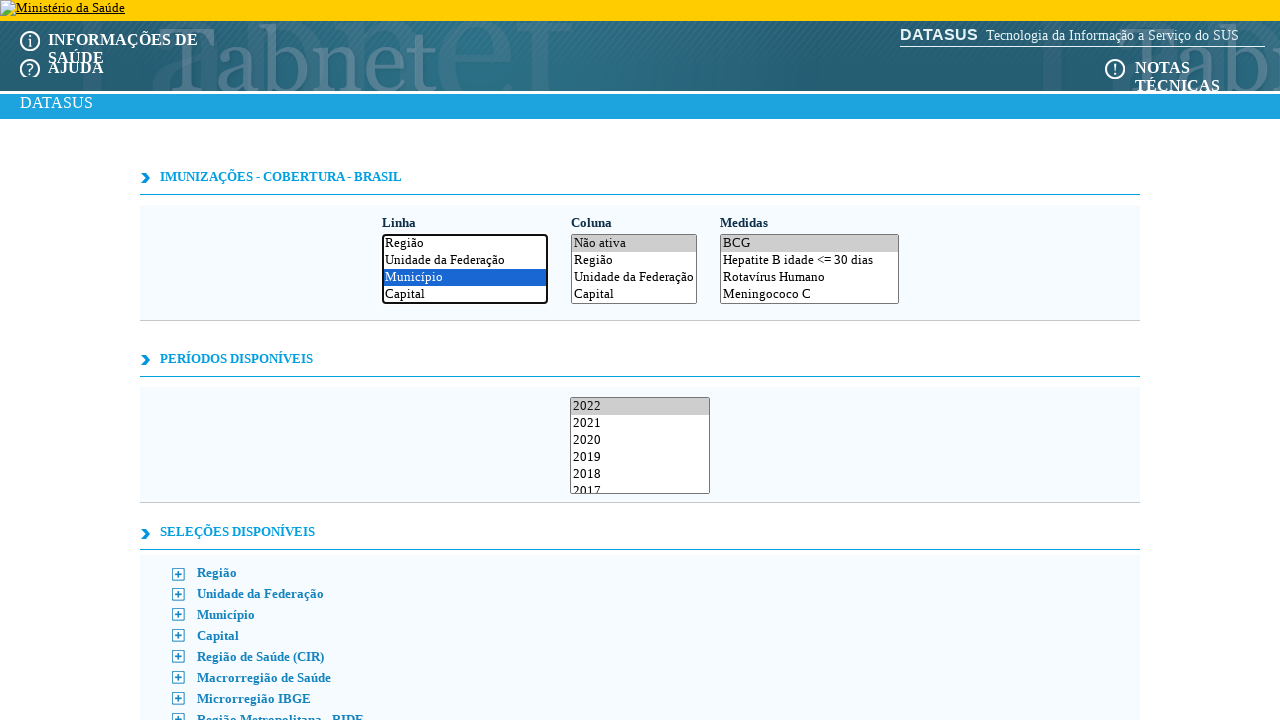

Selected 5th option from Coluna (Column) dropdown at (634, 294) on xpath=/html/body/center[2]/div[@class='container']/form/div[@class='borda']/div[
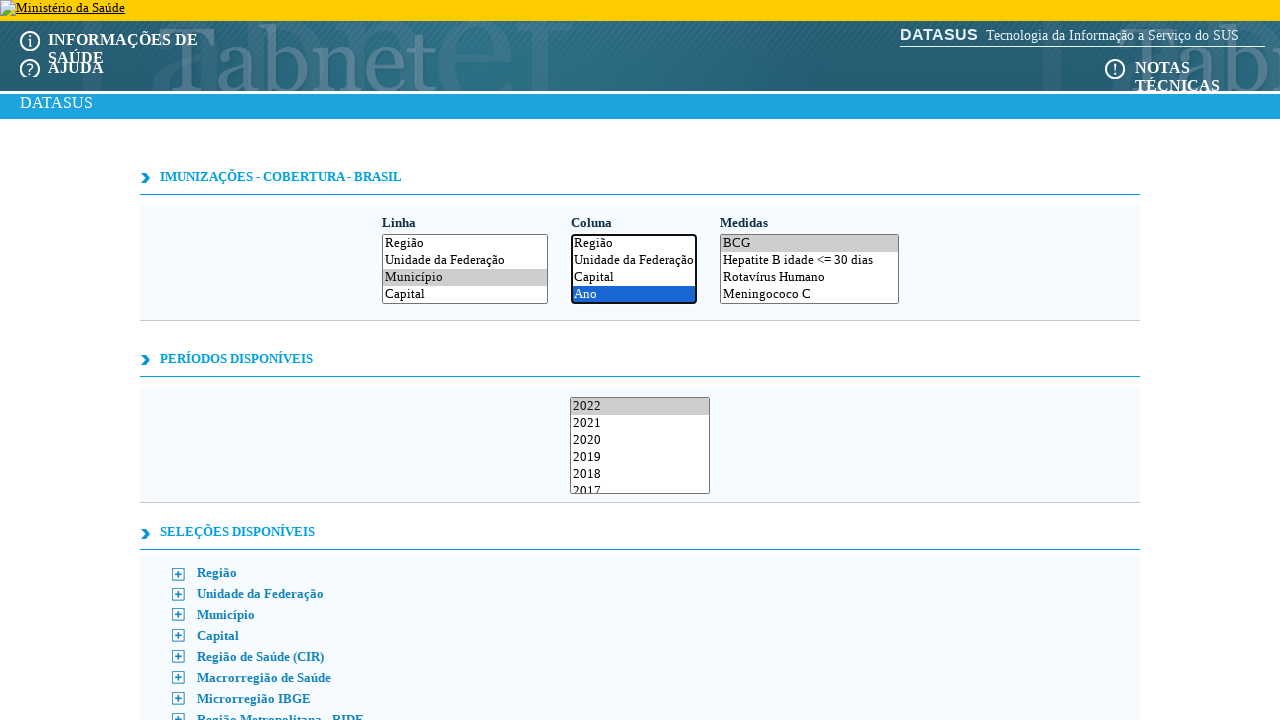

Selected 2nd option from Medidas (Measures) dropdown at (809, 260) on xpath=/html/body/center[2]/div[@class='container']/form/div[@class='borda']/div[
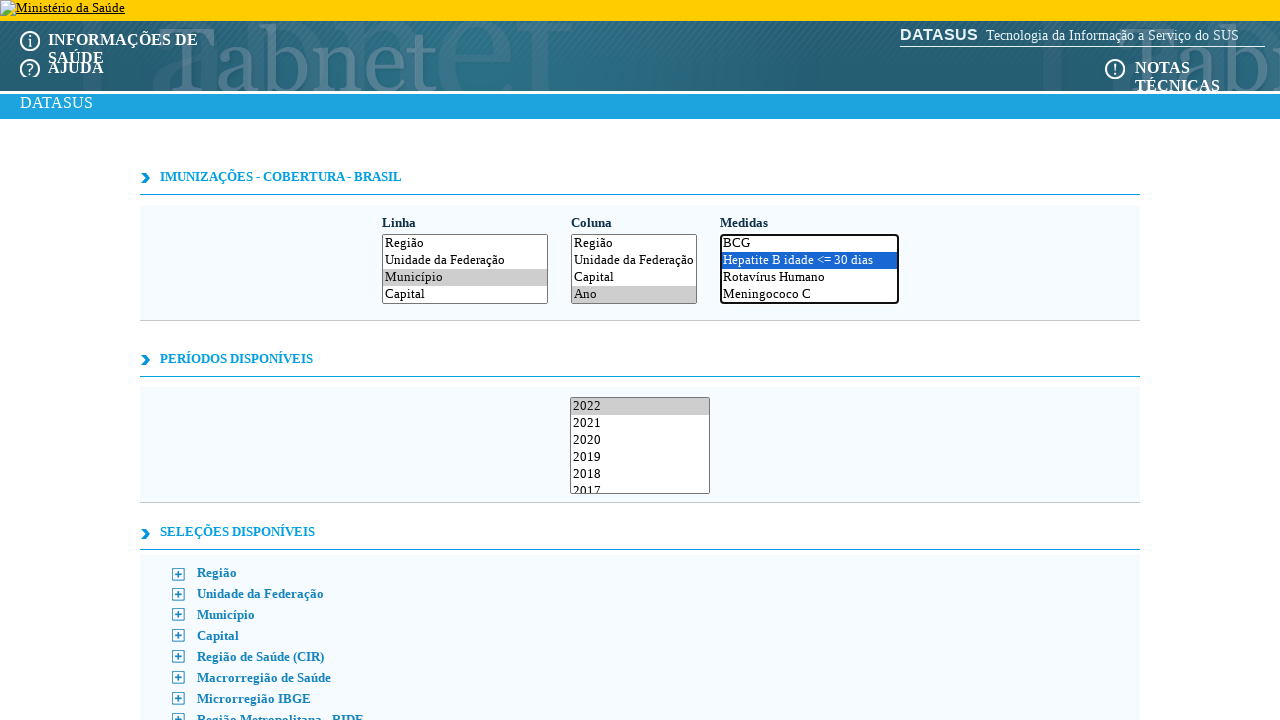

Clicked Mostra button to submit form and open results in new window at (613, 512) on xpath=/html/body/center[2]/div[@class='container']/form/div[@class='selecoes']/d
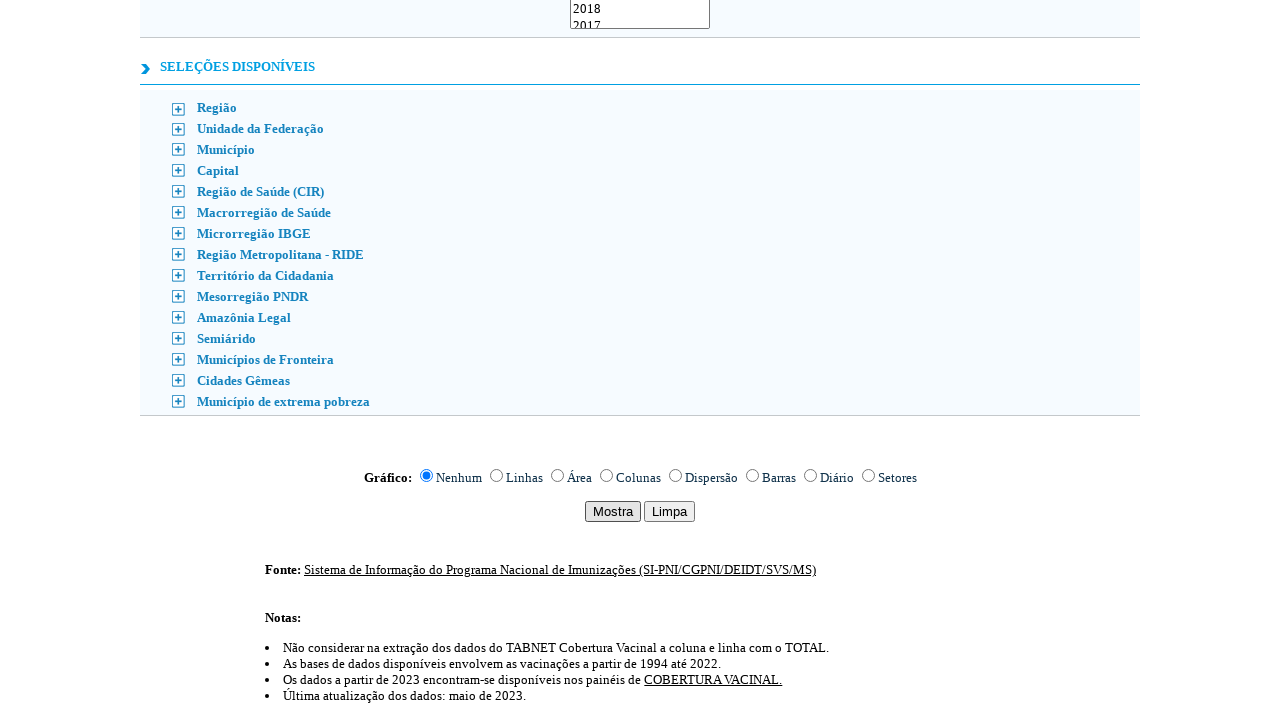

Switched to new results window
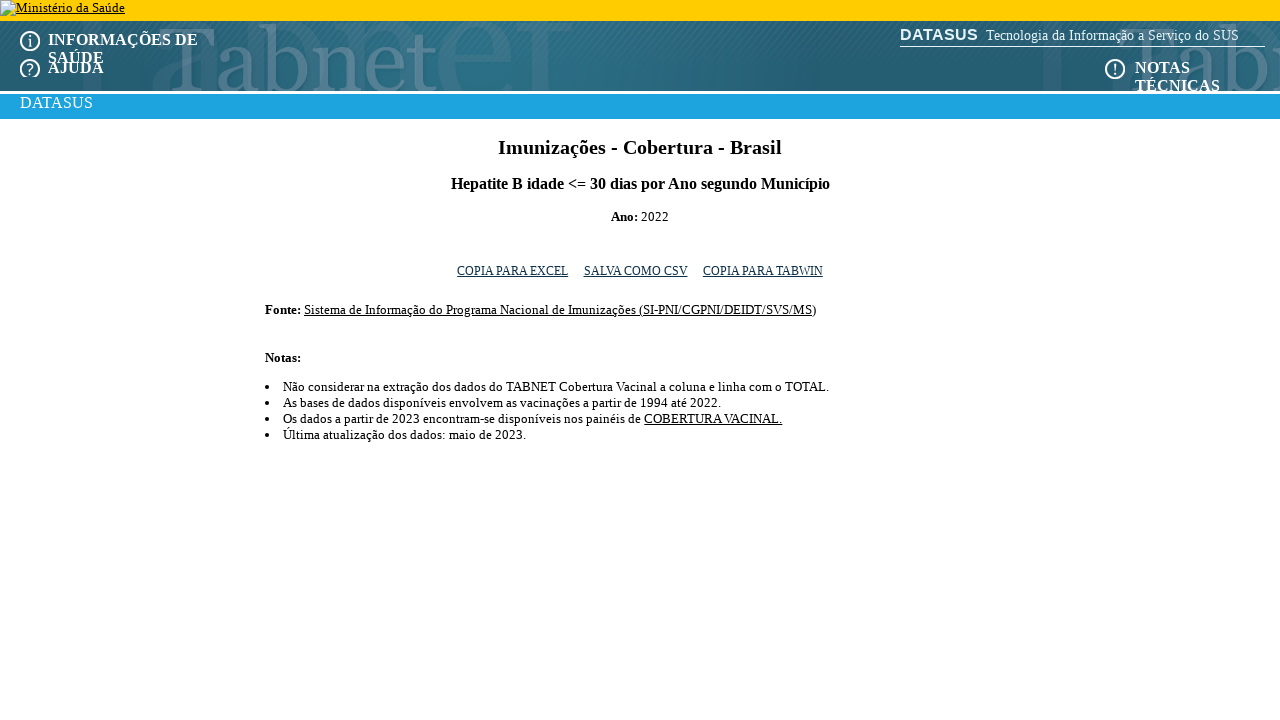

Results page loaded and download link is visible
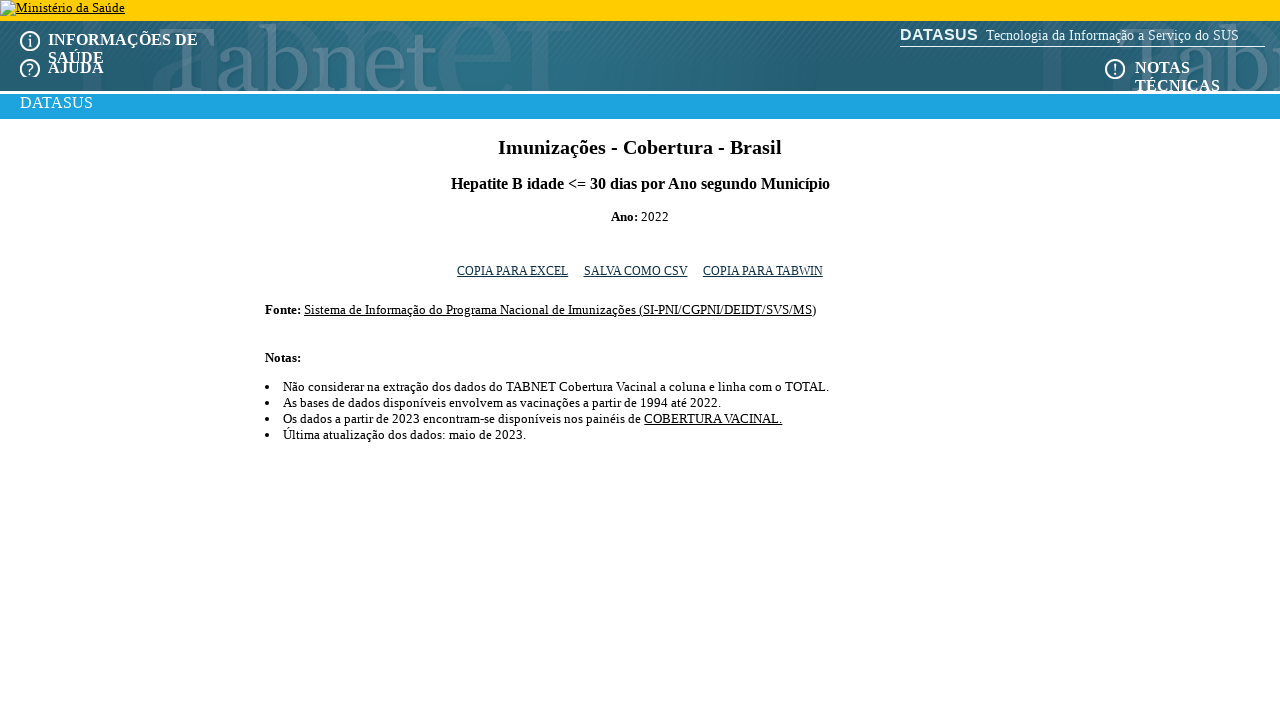

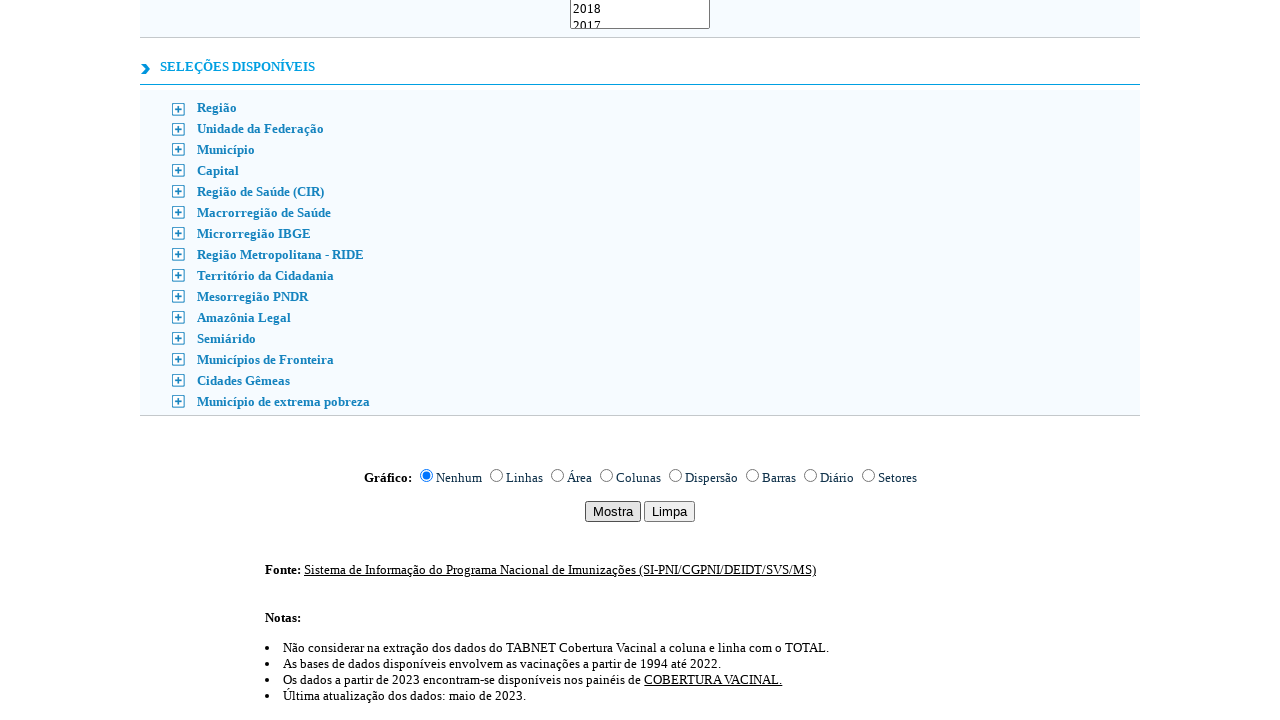